Tests drag and drop functionality using click and hold, move, and release actions to drag an element from source to target

Starting URL: https://www.tutorialspoint.com/selenium/practice/droppable.php

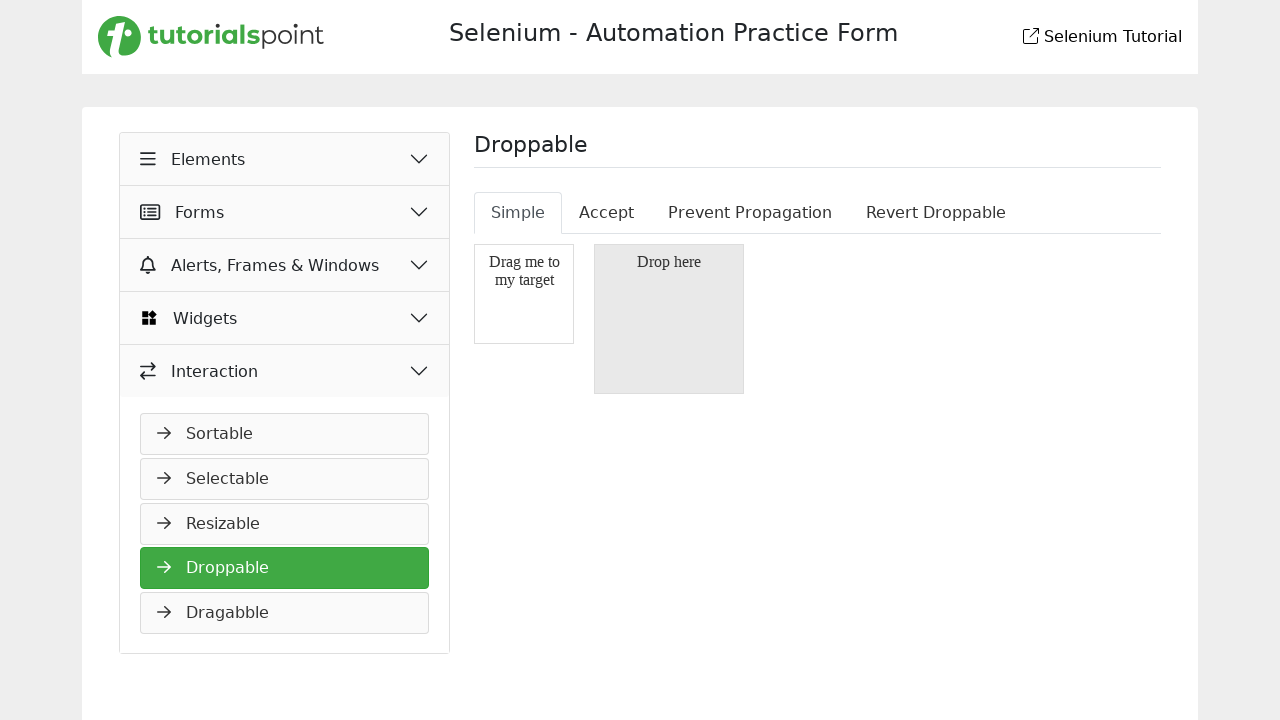

Waited for draggable element to be visible
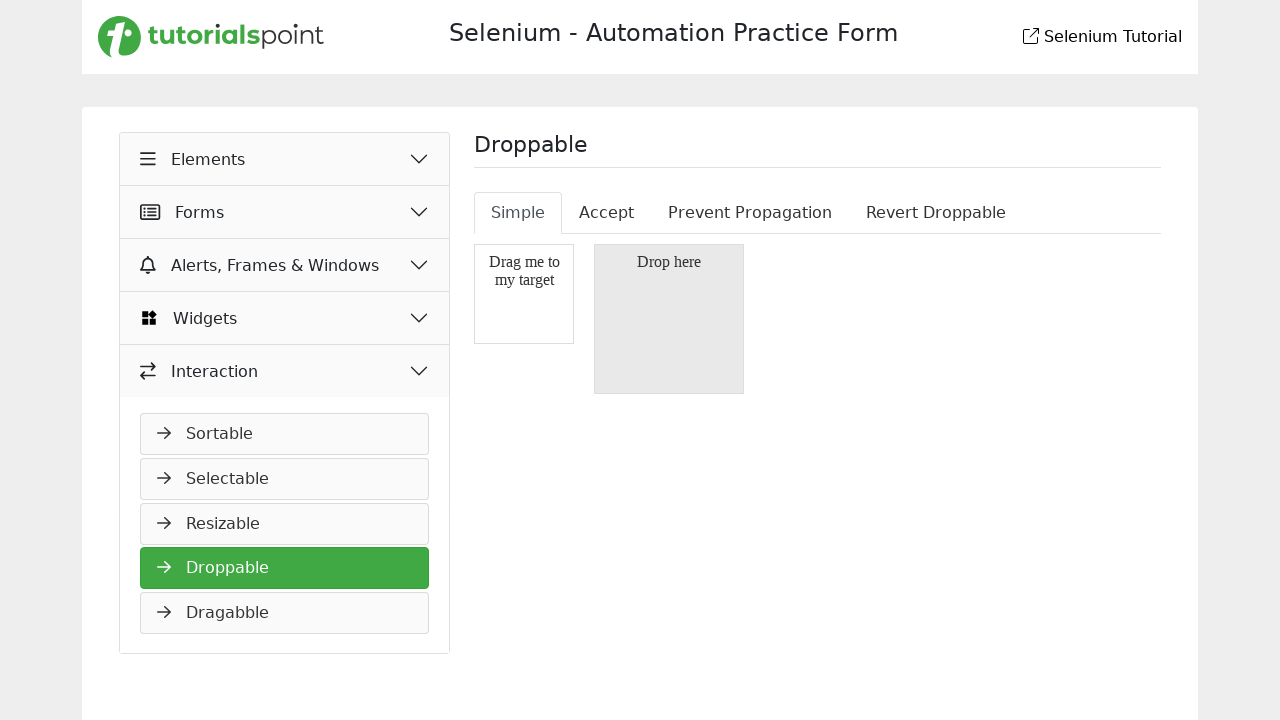

Waited for droppable target element to be visible
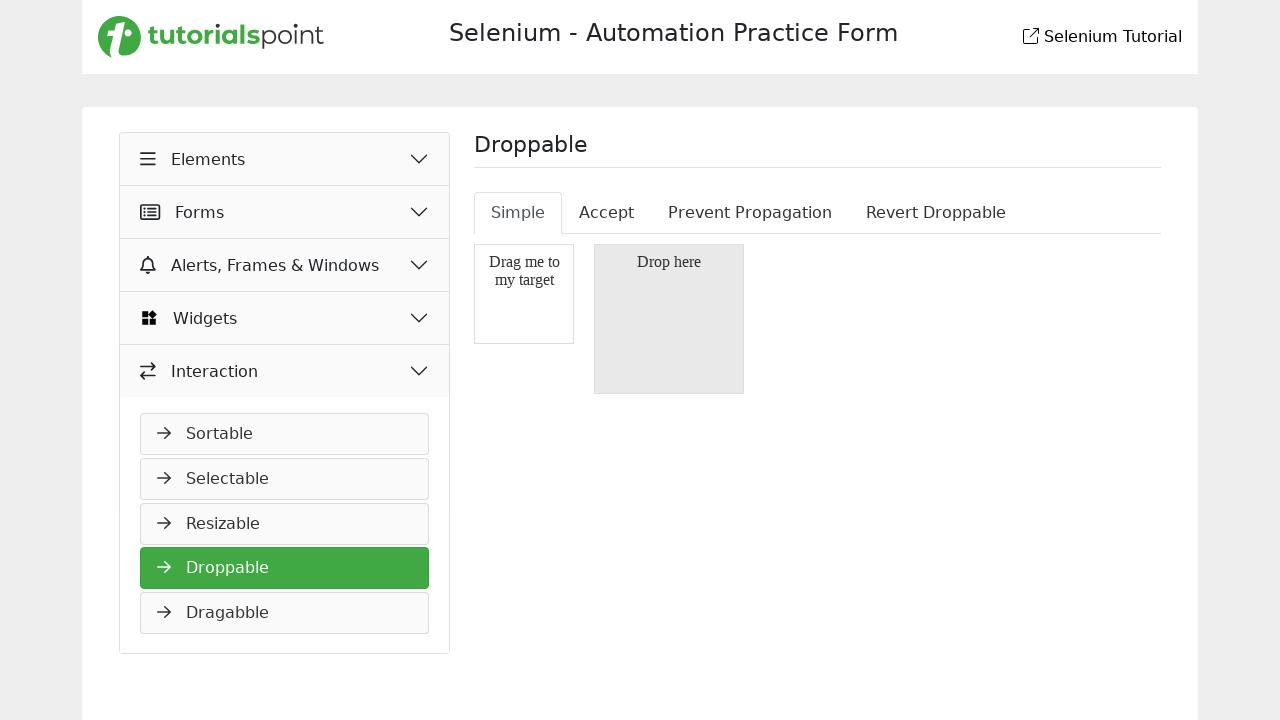

Dragged element from source to target using drag_to action at (669, 319)
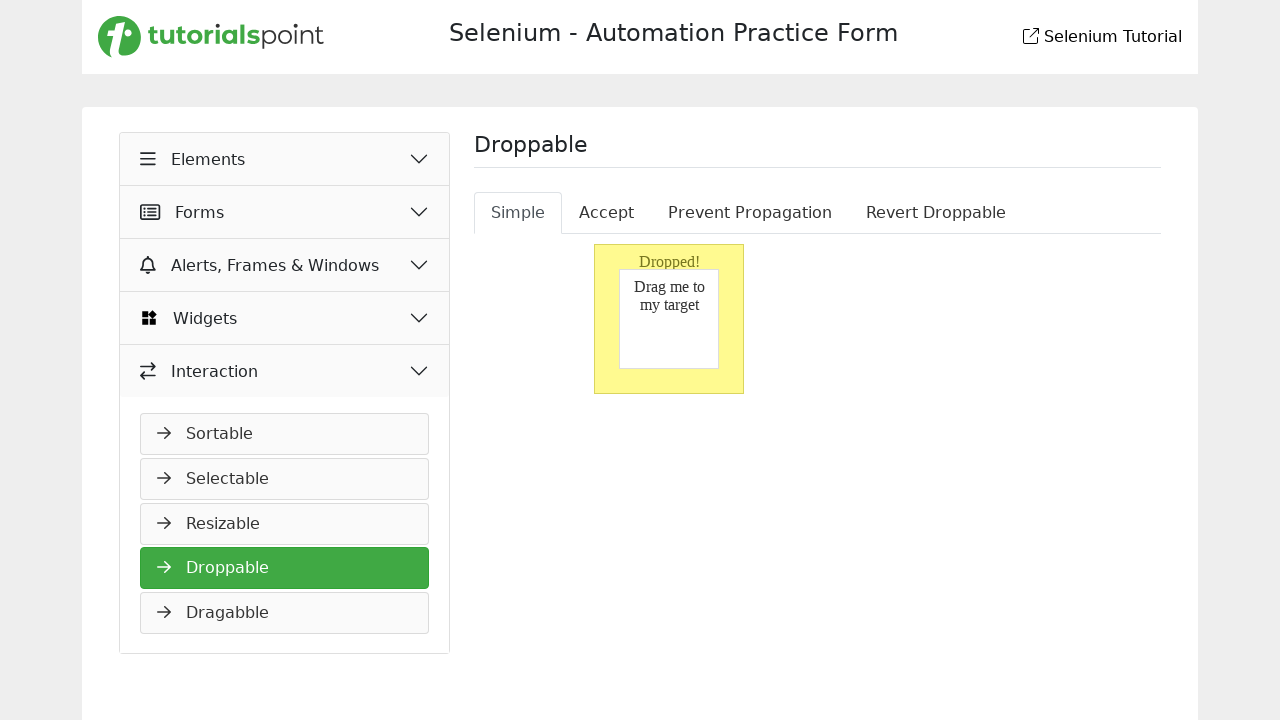

Verified drop was successful by waiting for confirmation element
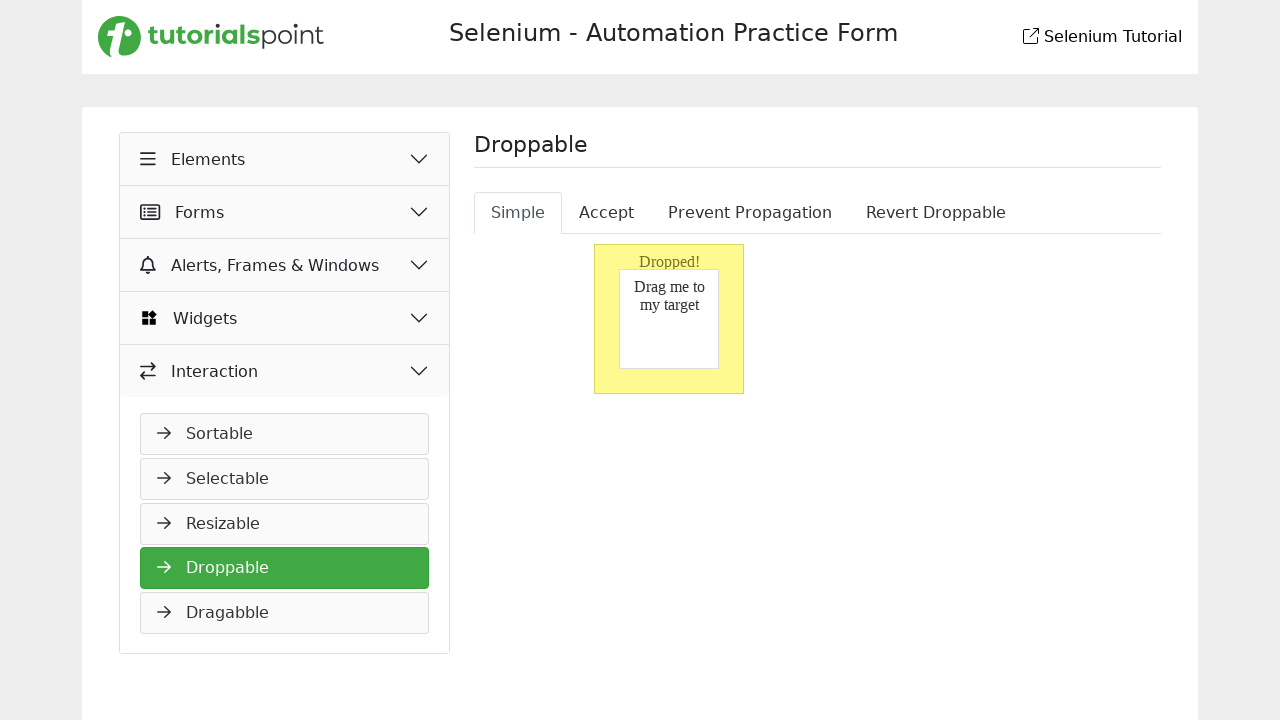

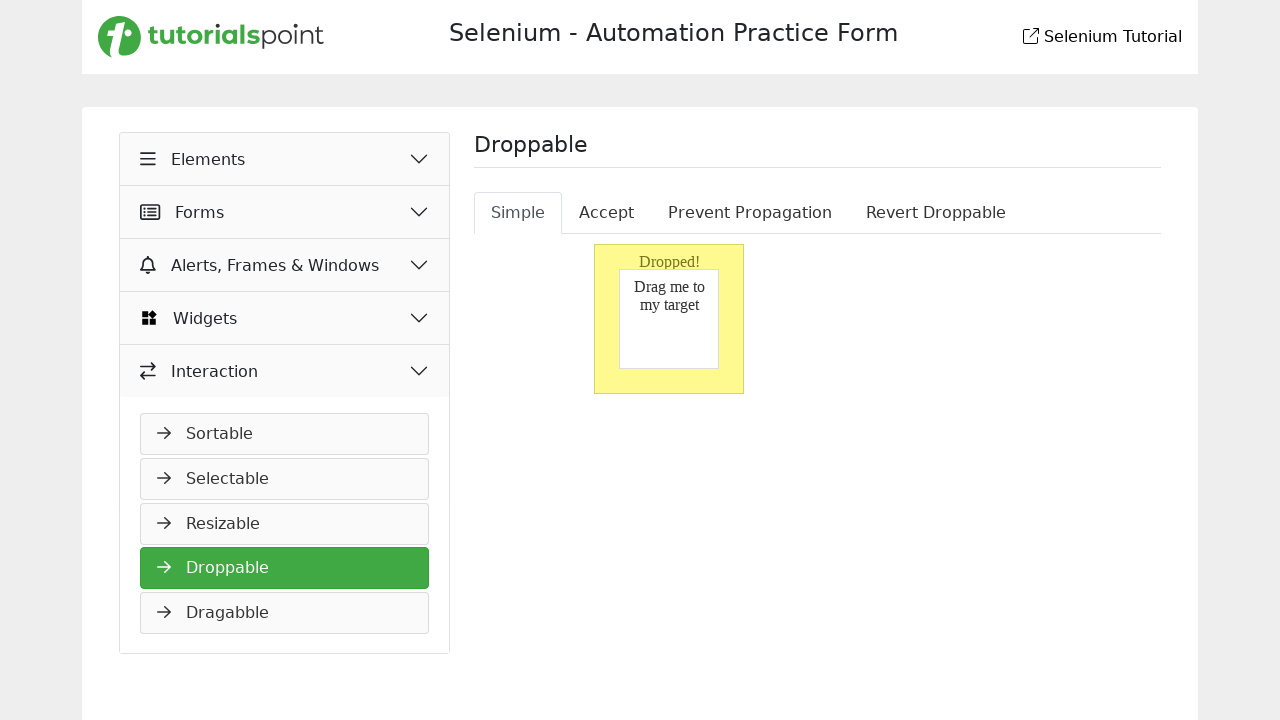